Tests editing a todo item by double-clicking, modifying text, and pressing Enter

Starting URL: https://demo.playwright.dev/todomvc

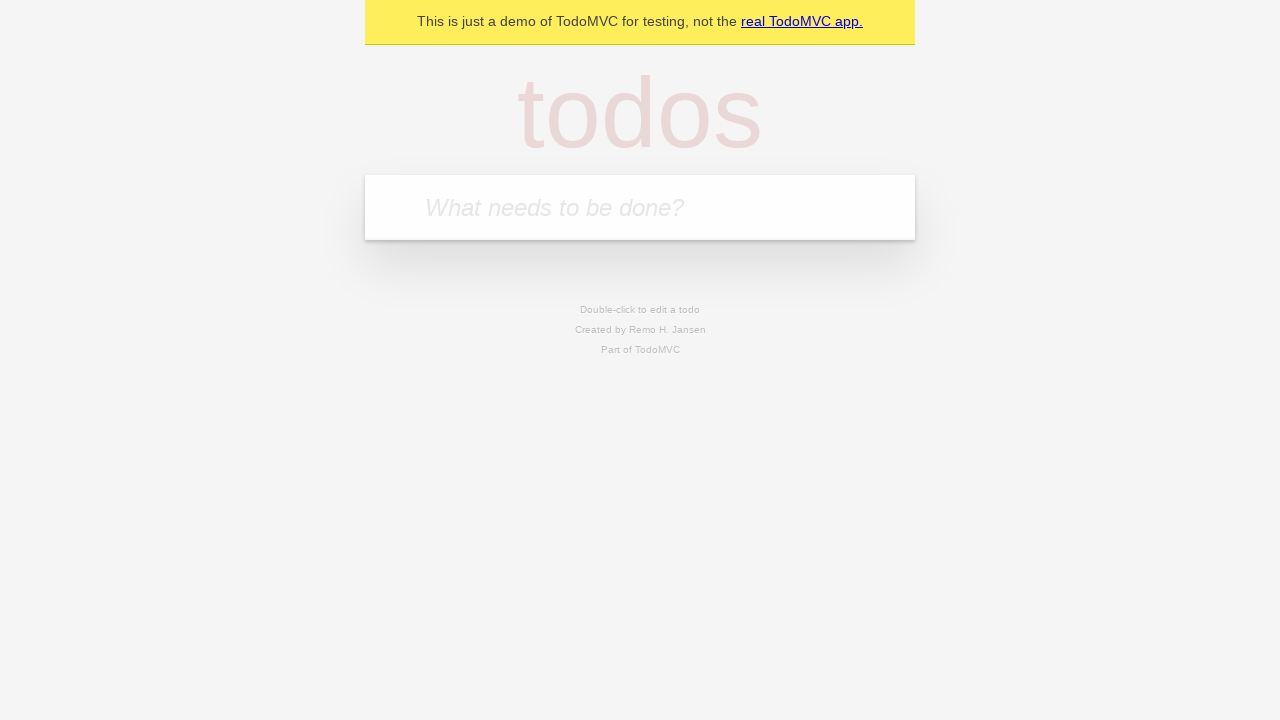

Filled new todo input with 'buy some cheese' on internal:attr=[placeholder="What needs to be done?"i]
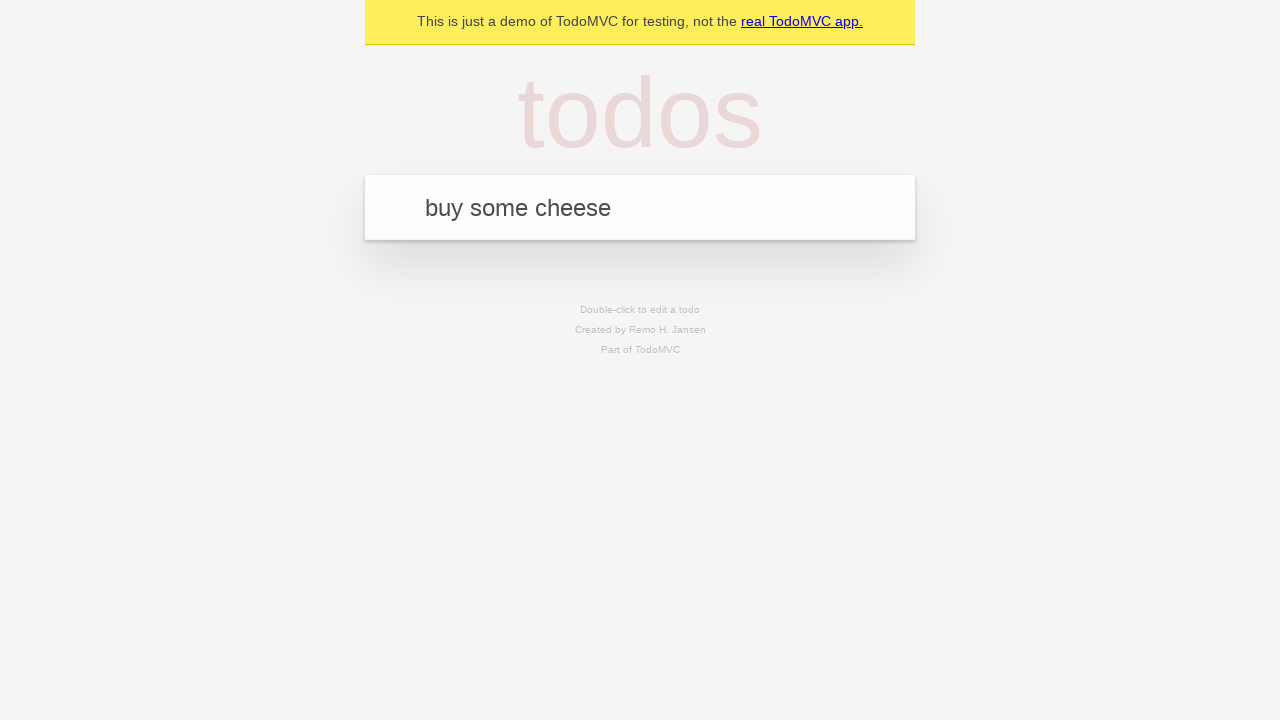

Pressed Enter to create first todo item on internal:attr=[placeholder="What needs to be done?"i]
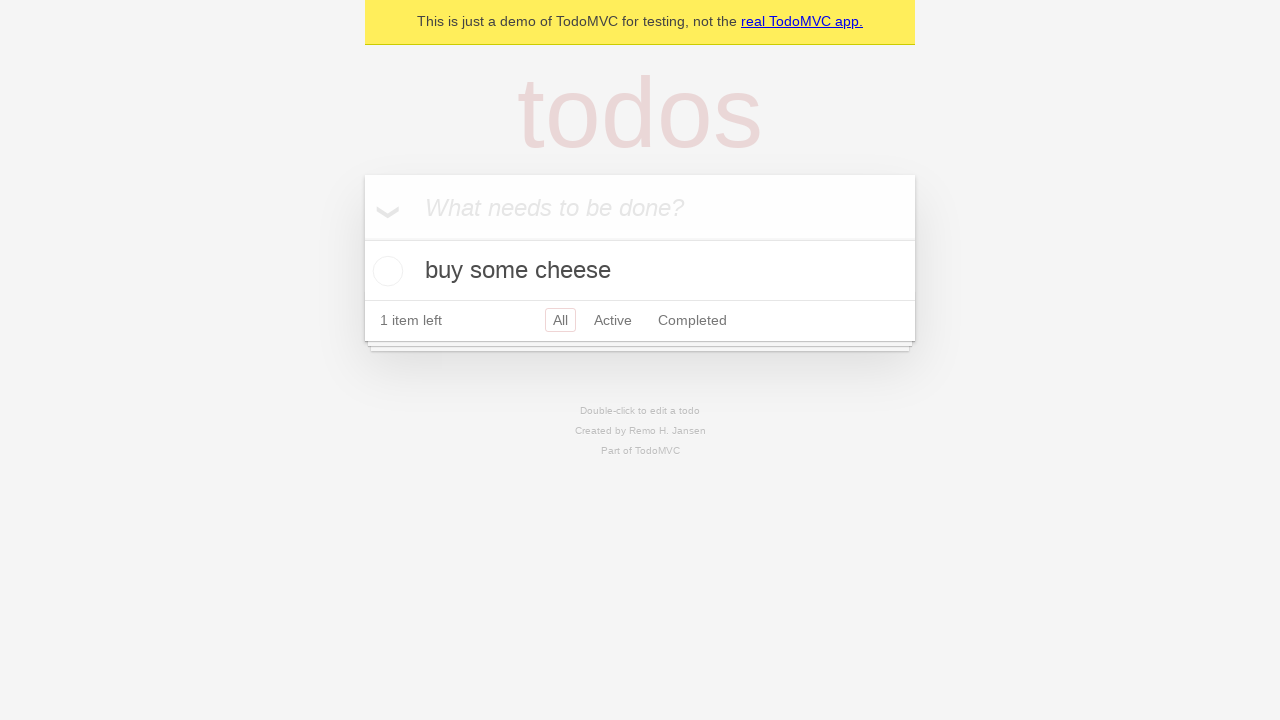

Filled new todo input with 'feed the cat' on internal:attr=[placeholder="What needs to be done?"i]
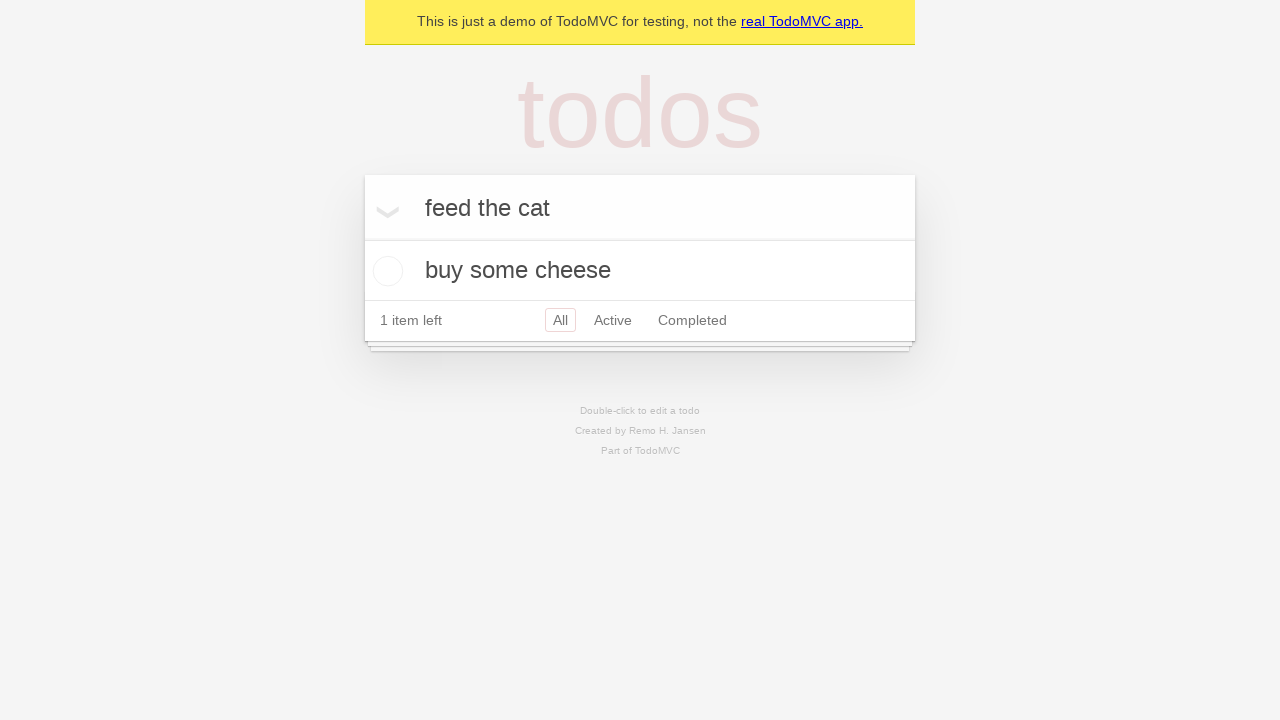

Pressed Enter to create second todo item on internal:attr=[placeholder="What needs to be done?"i]
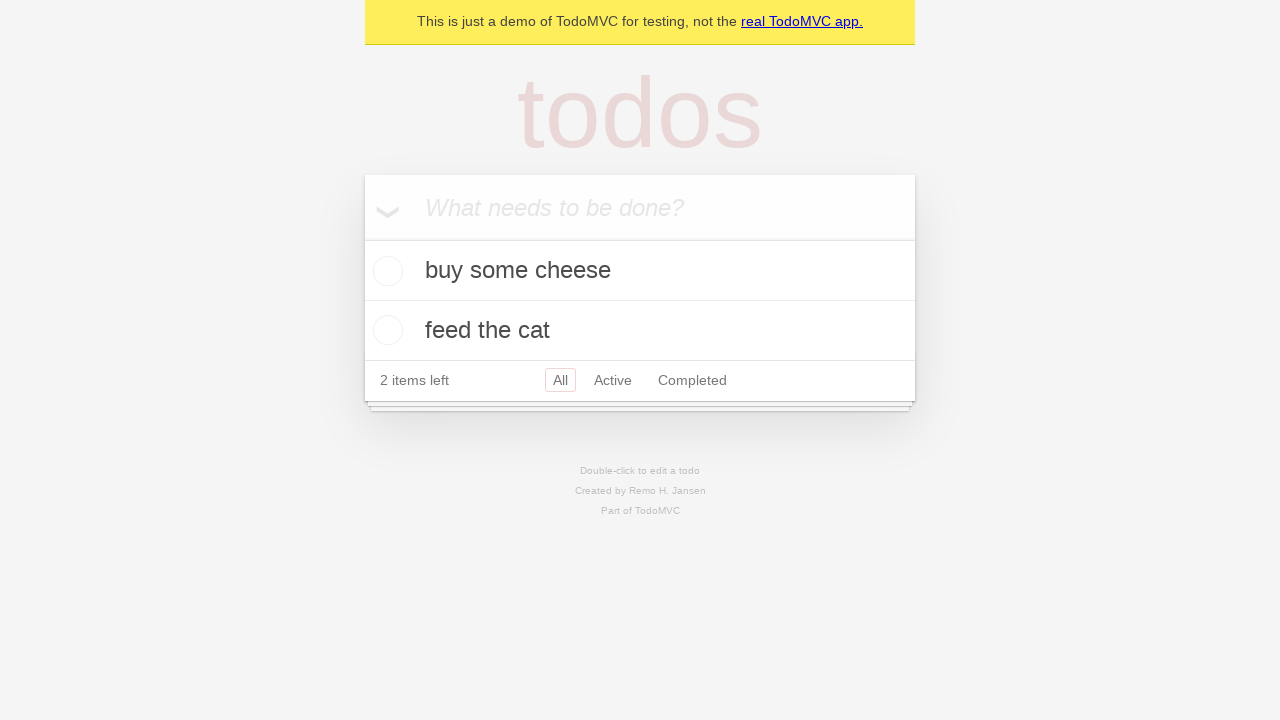

Filled new todo input with 'book a doctors appointment' on internal:attr=[placeholder="What needs to be done?"i]
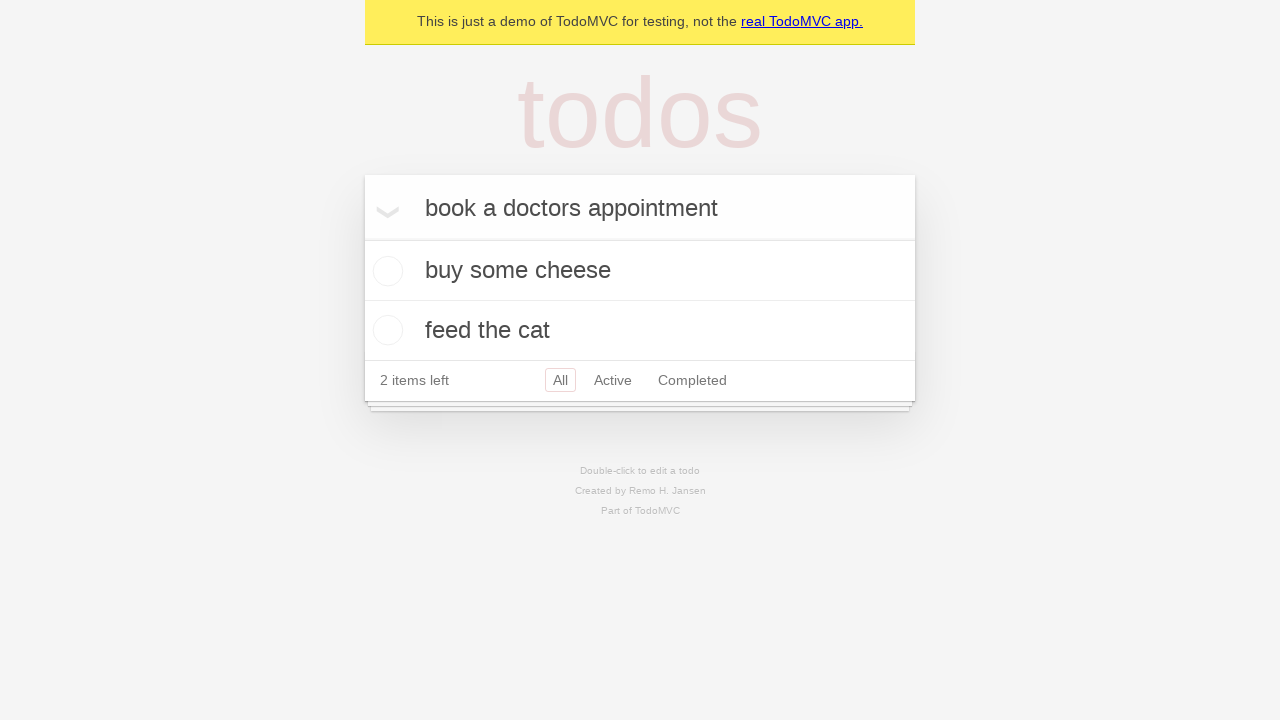

Pressed Enter to create third todo item on internal:attr=[placeholder="What needs to be done?"i]
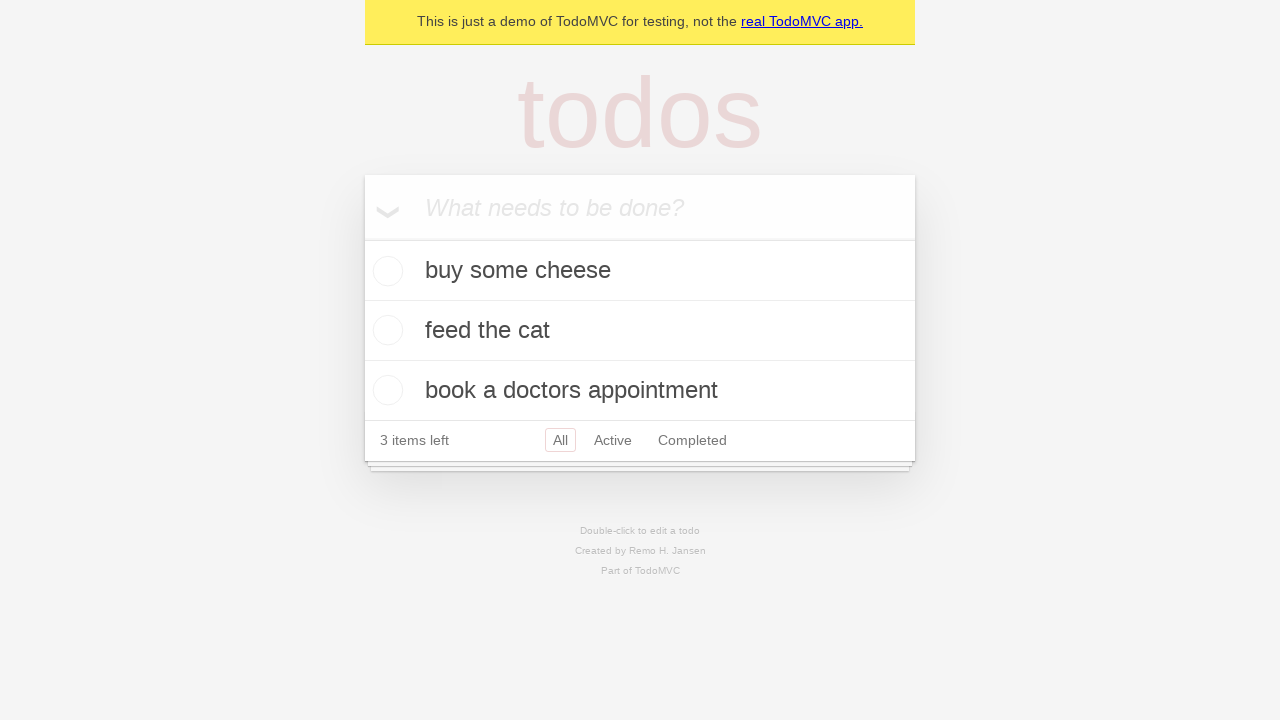

Waited for all three todo items to appear
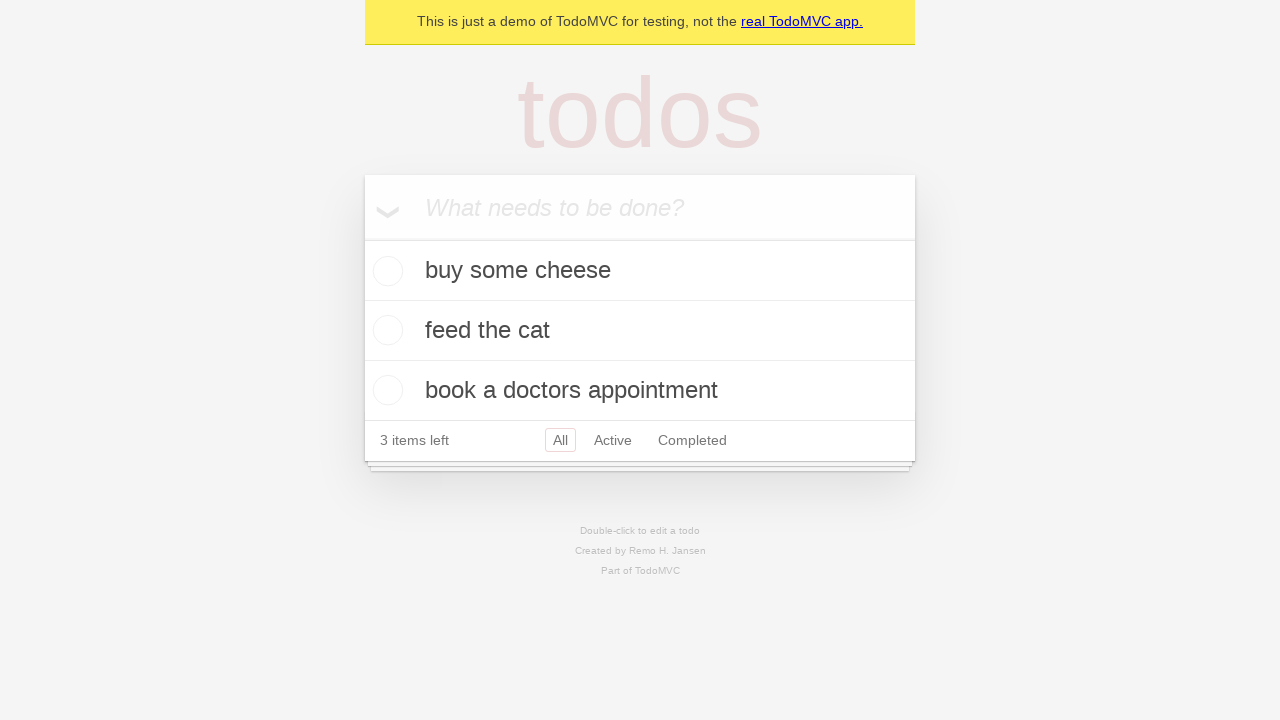

Retrieved second todo item element
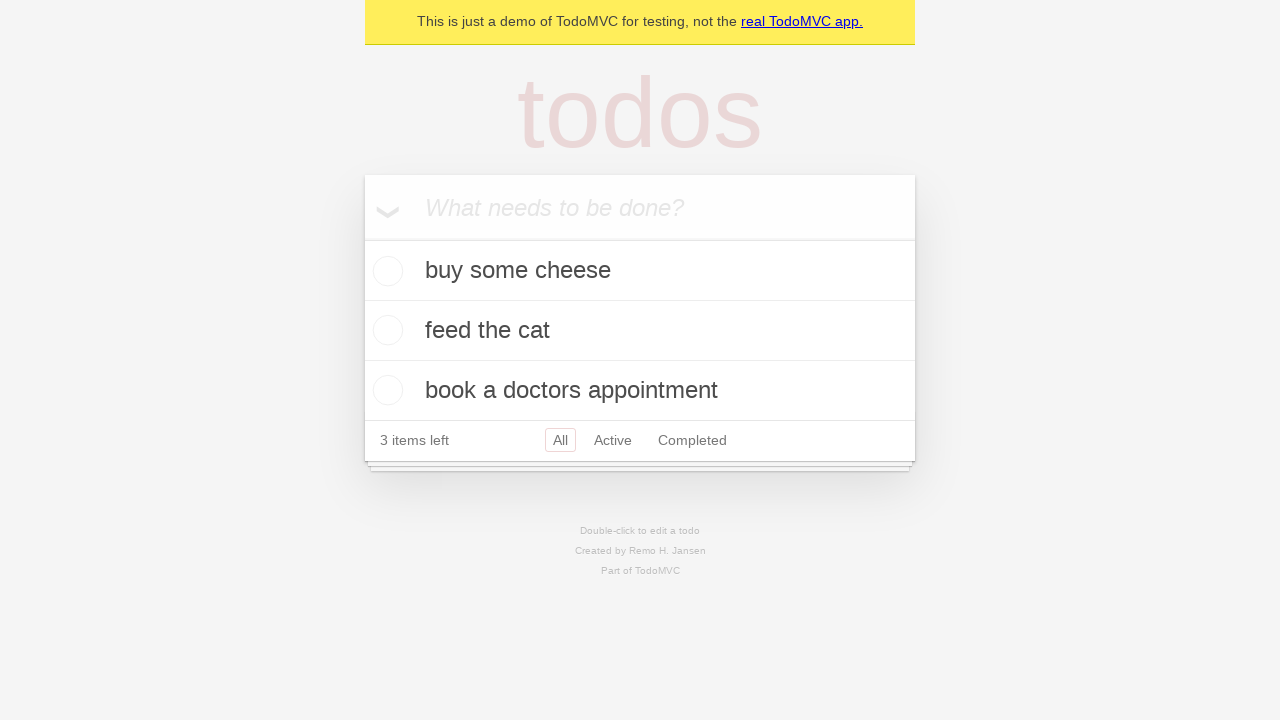

Double-clicked second todo item to enter edit mode at (640, 331) on internal:testid=[data-testid="todo-item"s] >> nth=1
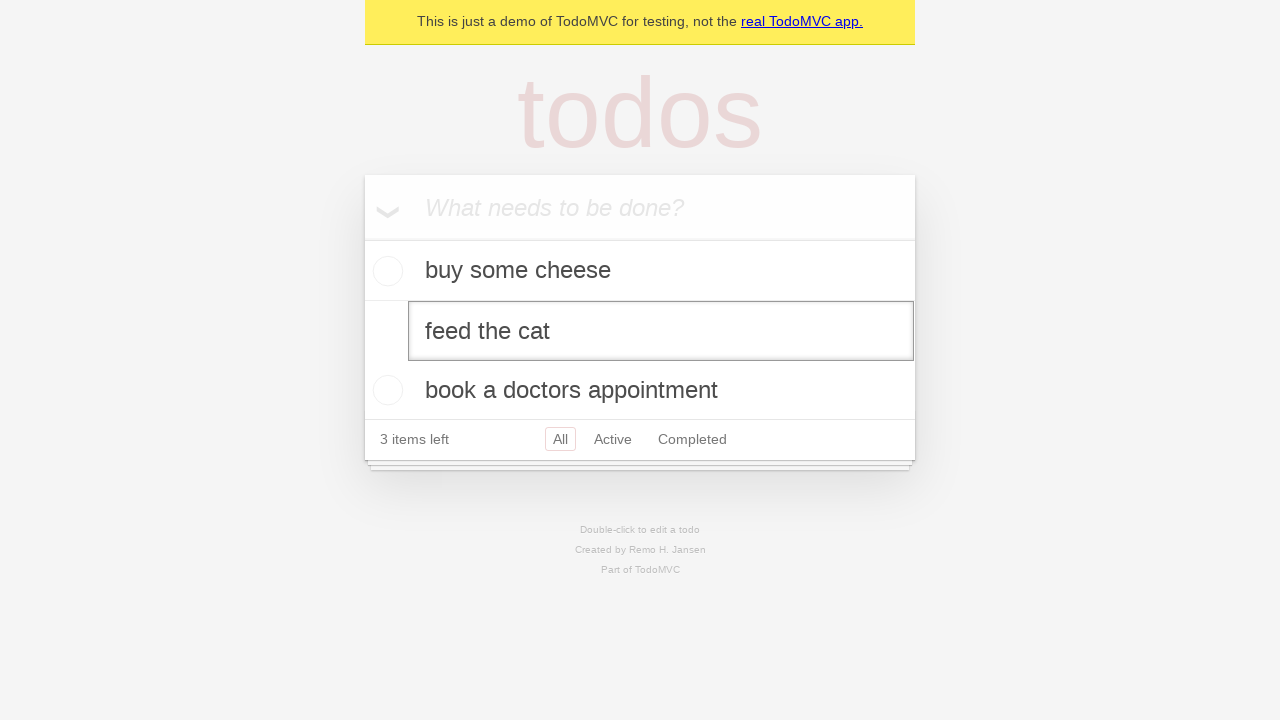

Filled edit textbox with new text 'buy some sausages' on internal:testid=[data-testid="todo-item"s] >> nth=1 >> internal:role=textbox[nam
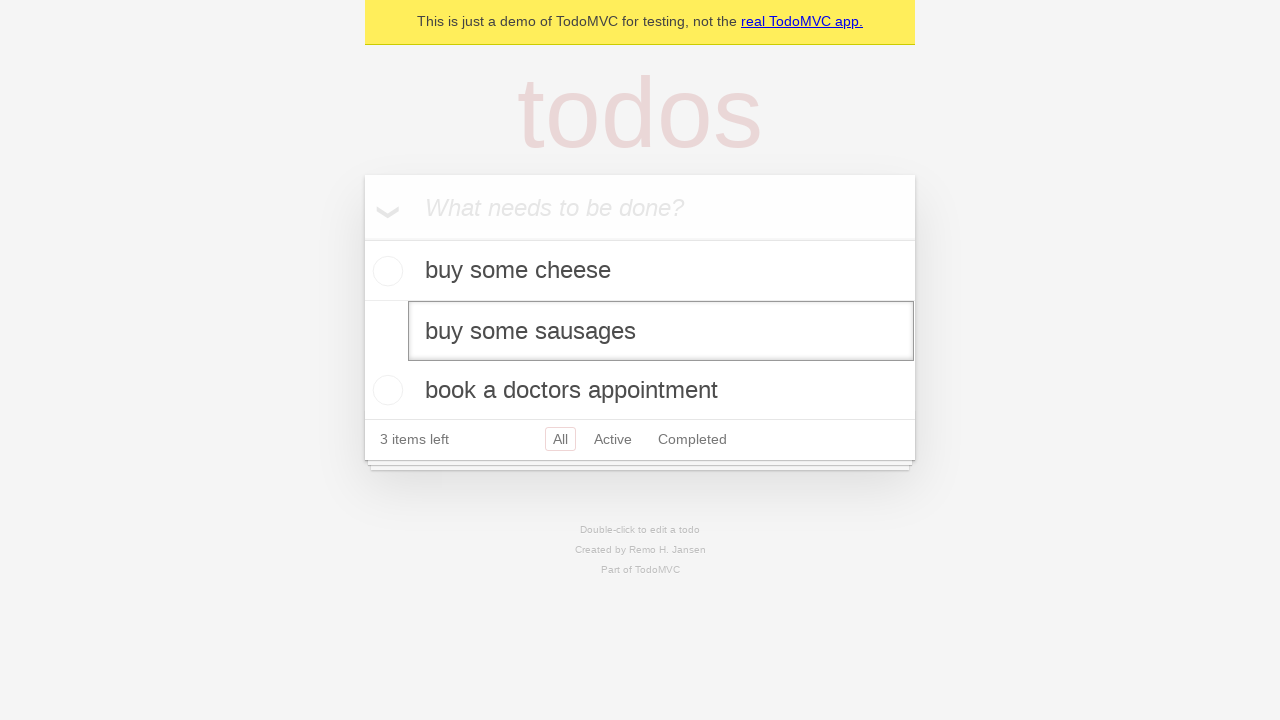

Pressed Enter to save edited todo item on internal:testid=[data-testid="todo-item"s] >> nth=1 >> internal:role=textbox[nam
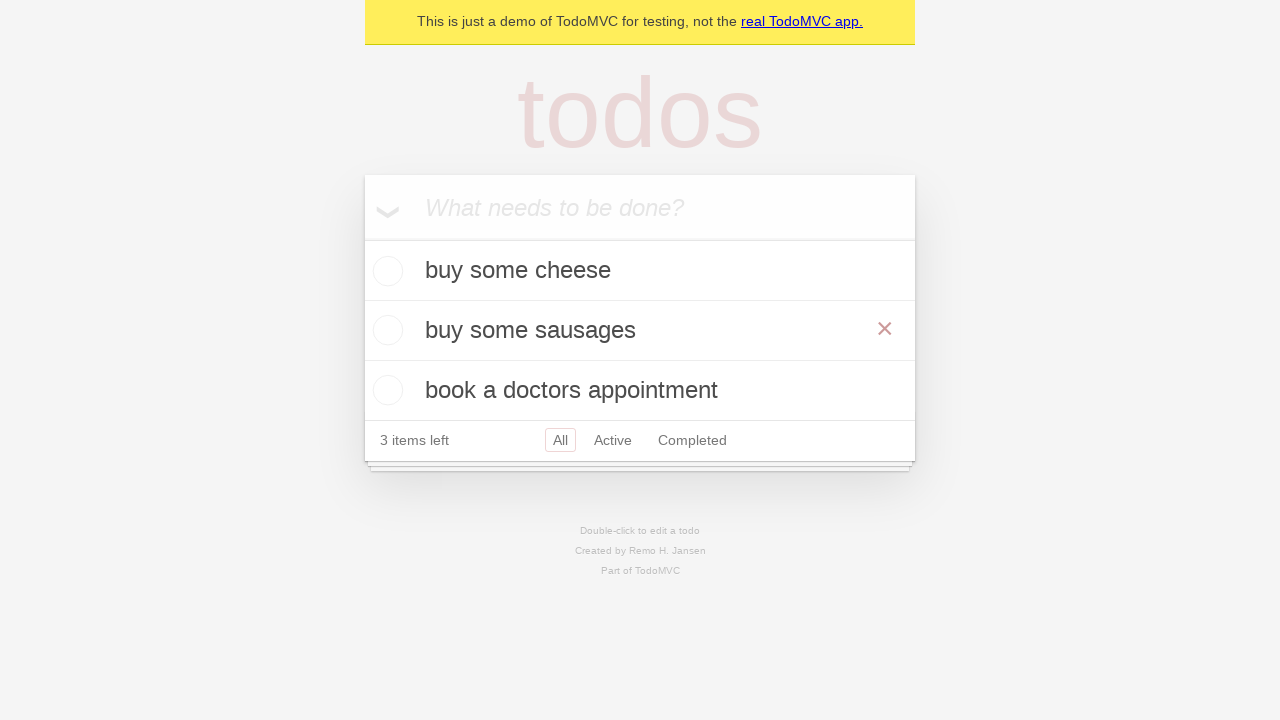

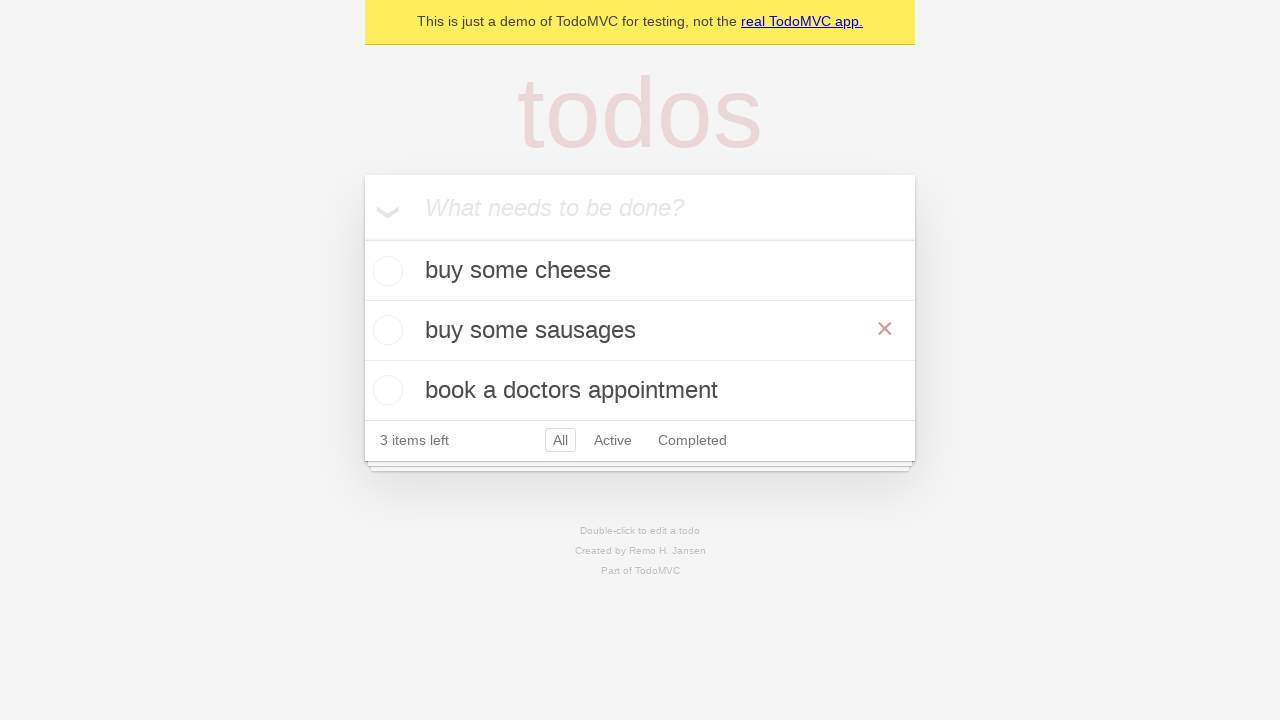